Opens the RedBus homepage and waits for the page to load. This is a minimal test that simply verifies the page is accessible.

Starting URL: https://www.redbus.in/

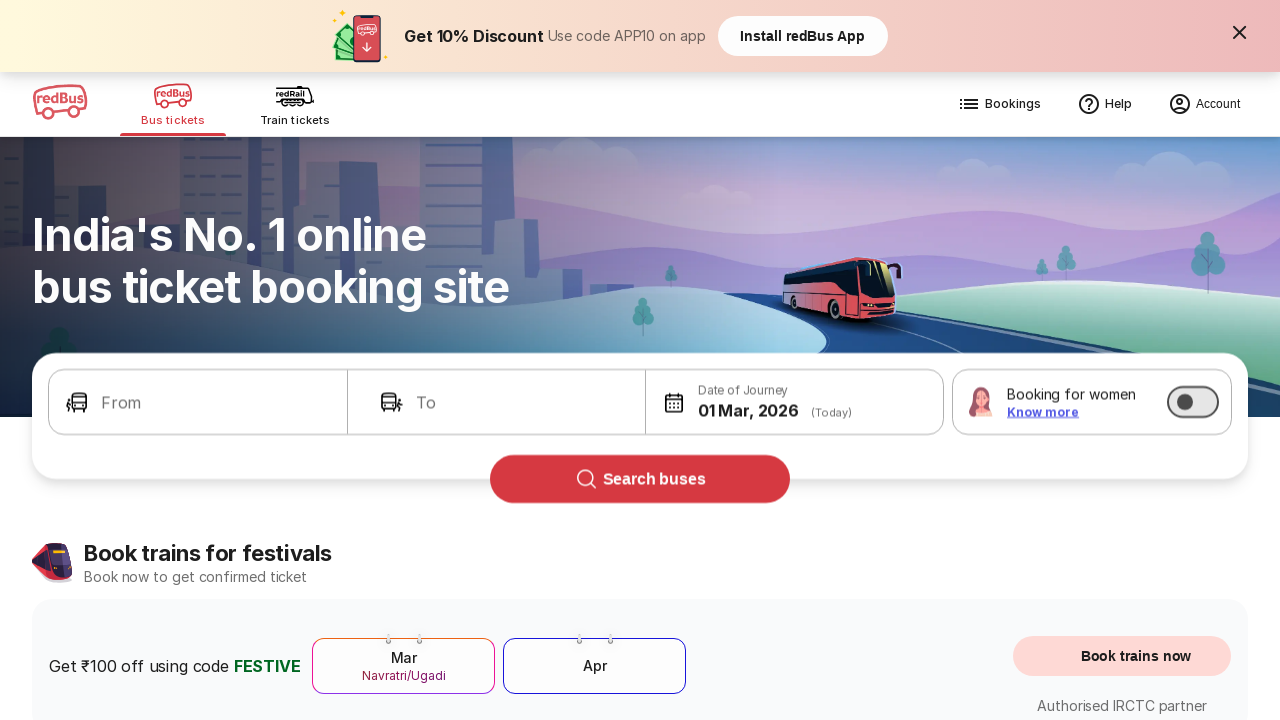

Waited for page DOM to be fully loaded
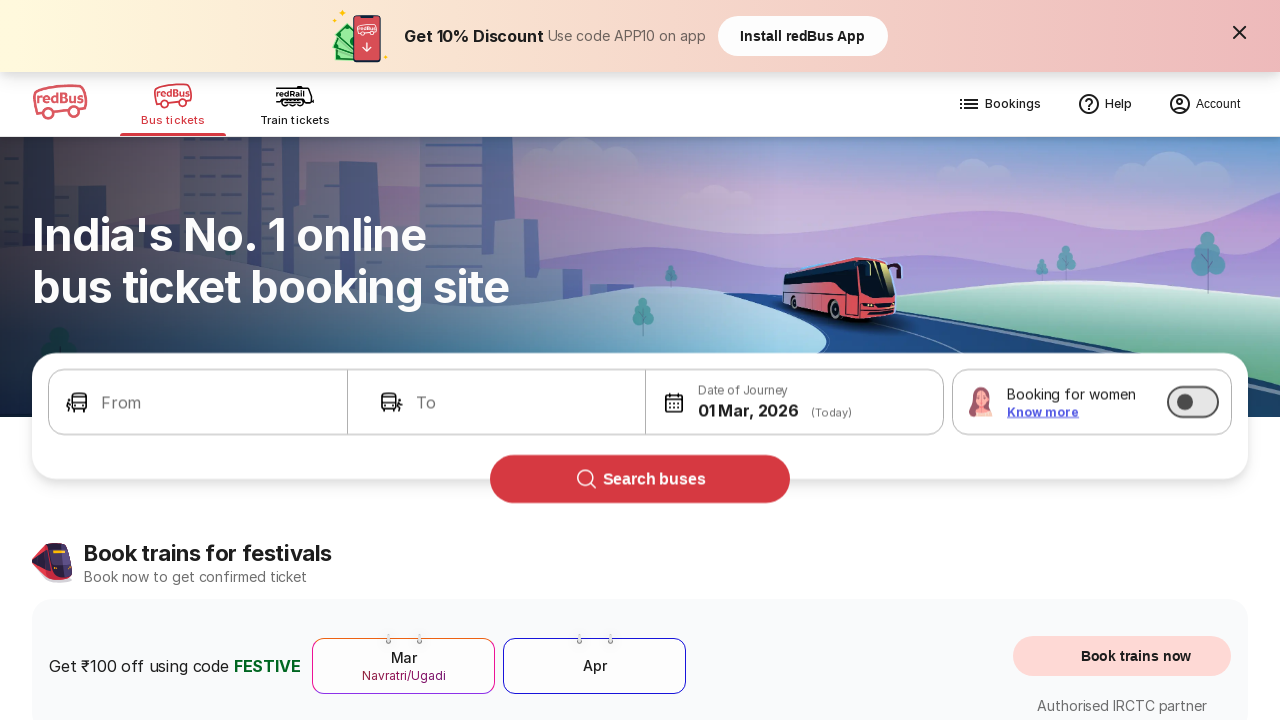

Verified body element is visible on RedBus homepage
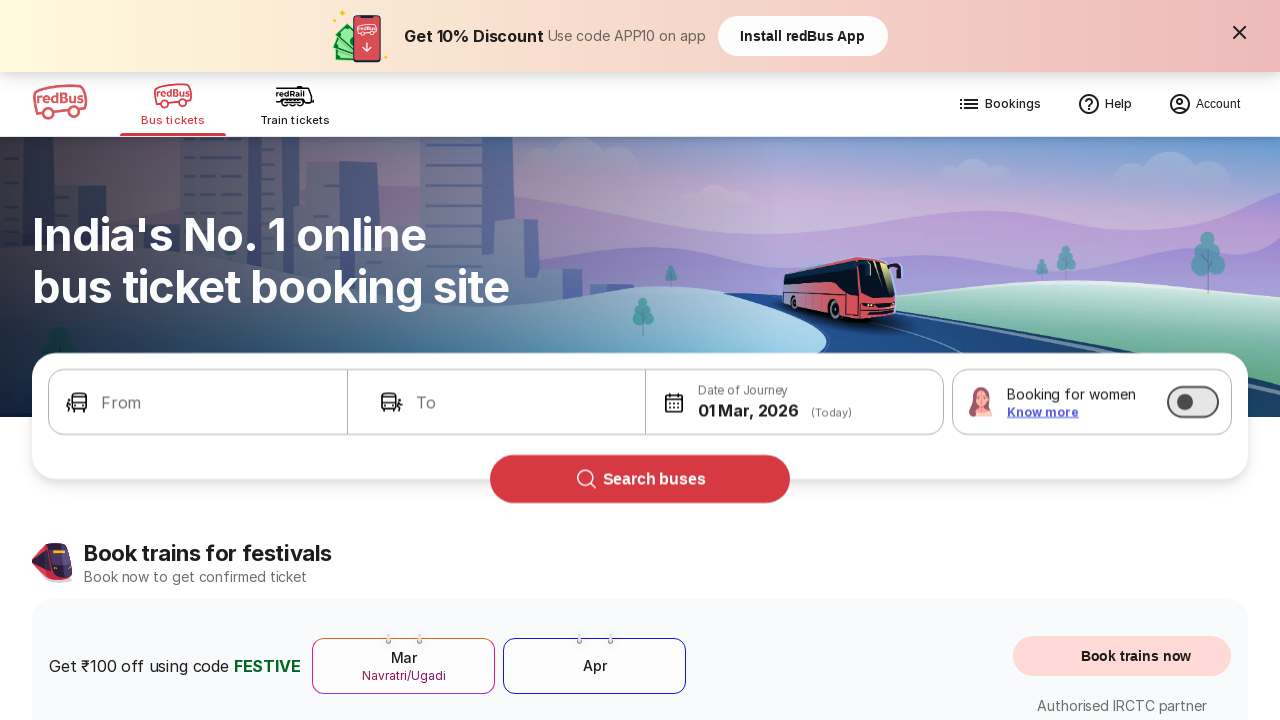

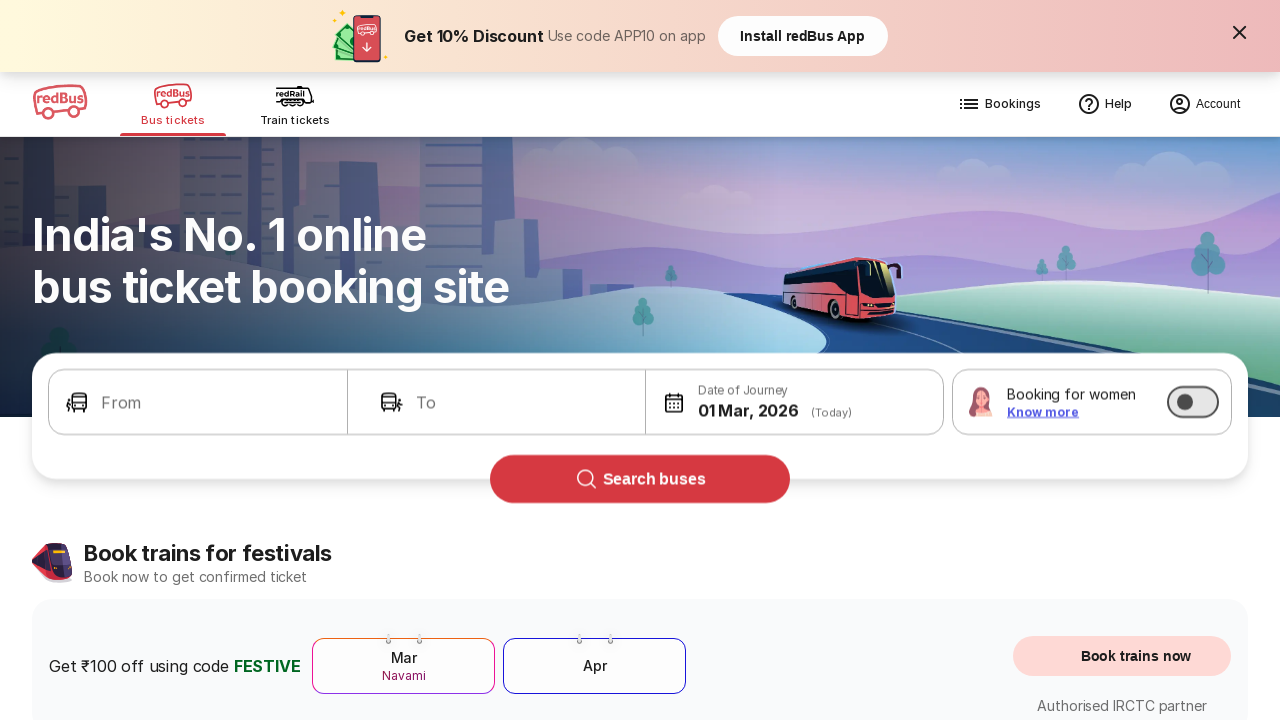